Tests that edits are cancelled when pressing Escape

Starting URL: https://demo.playwright.dev/todomvc

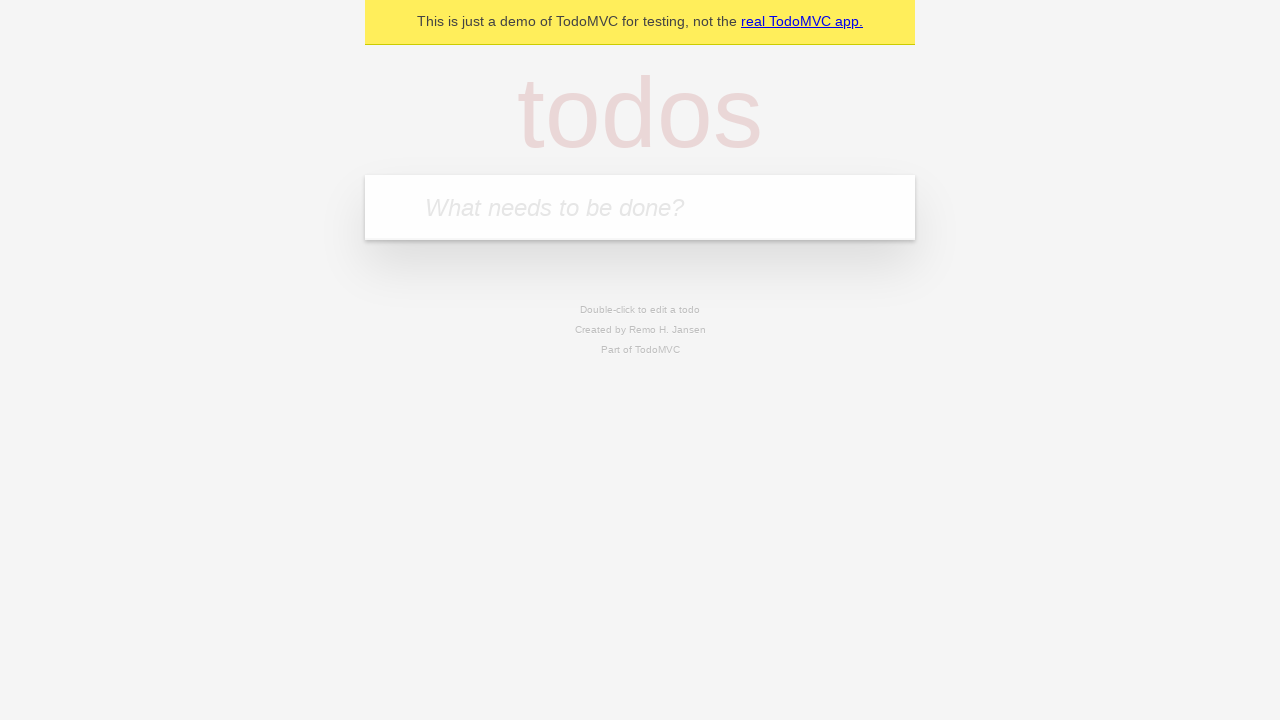

Filled first todo input with 'buy some cheese' on .new-todo
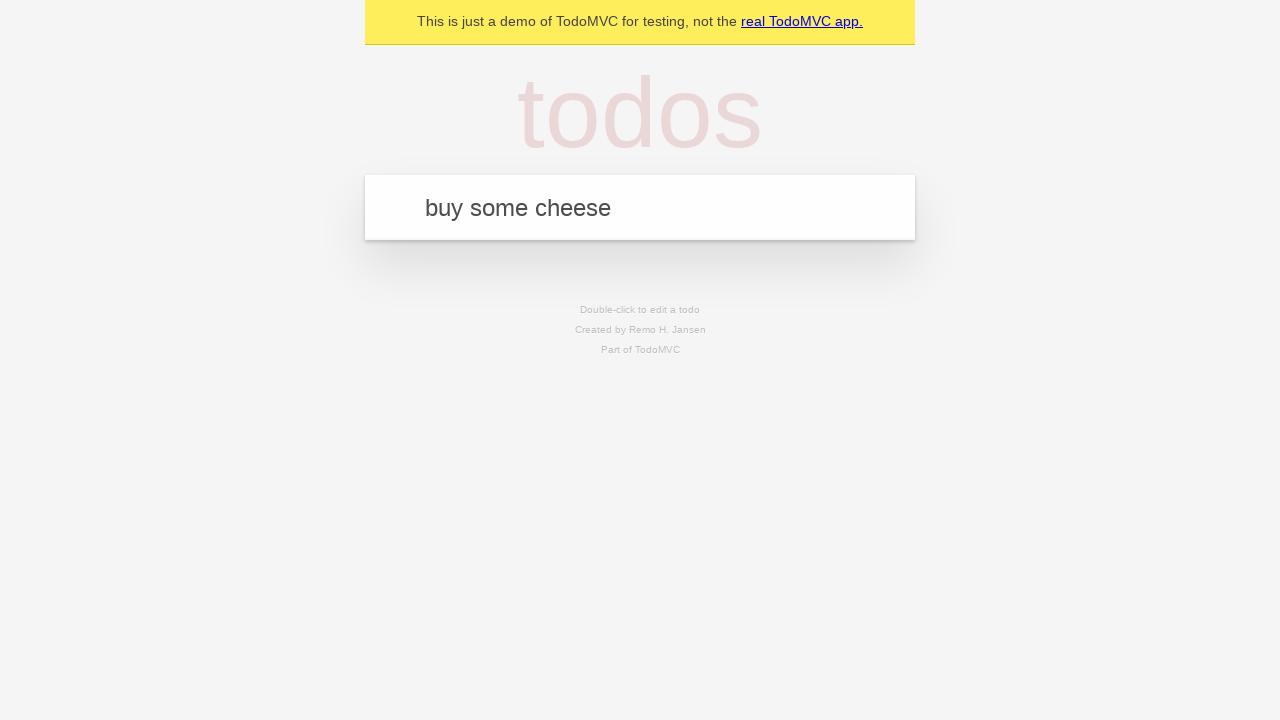

Pressed Enter to create first todo on .new-todo
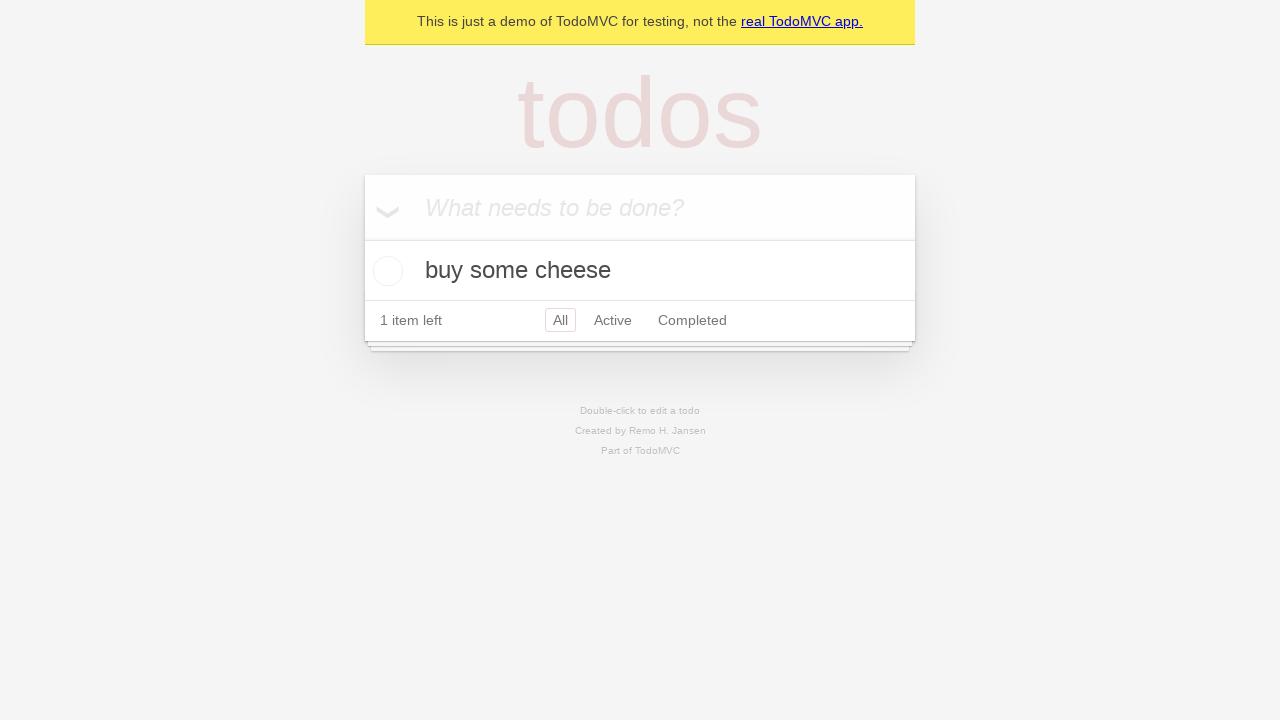

Filled second todo input with 'feed the cat' on .new-todo
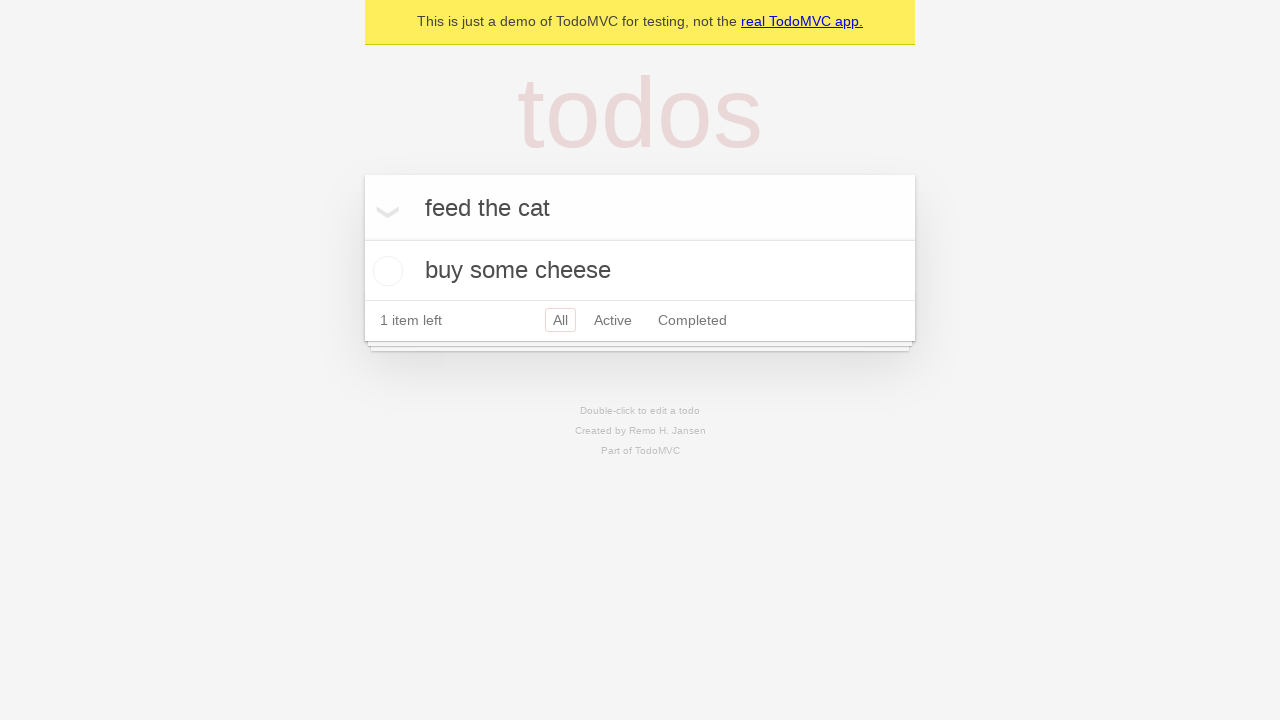

Pressed Enter to create second todo on .new-todo
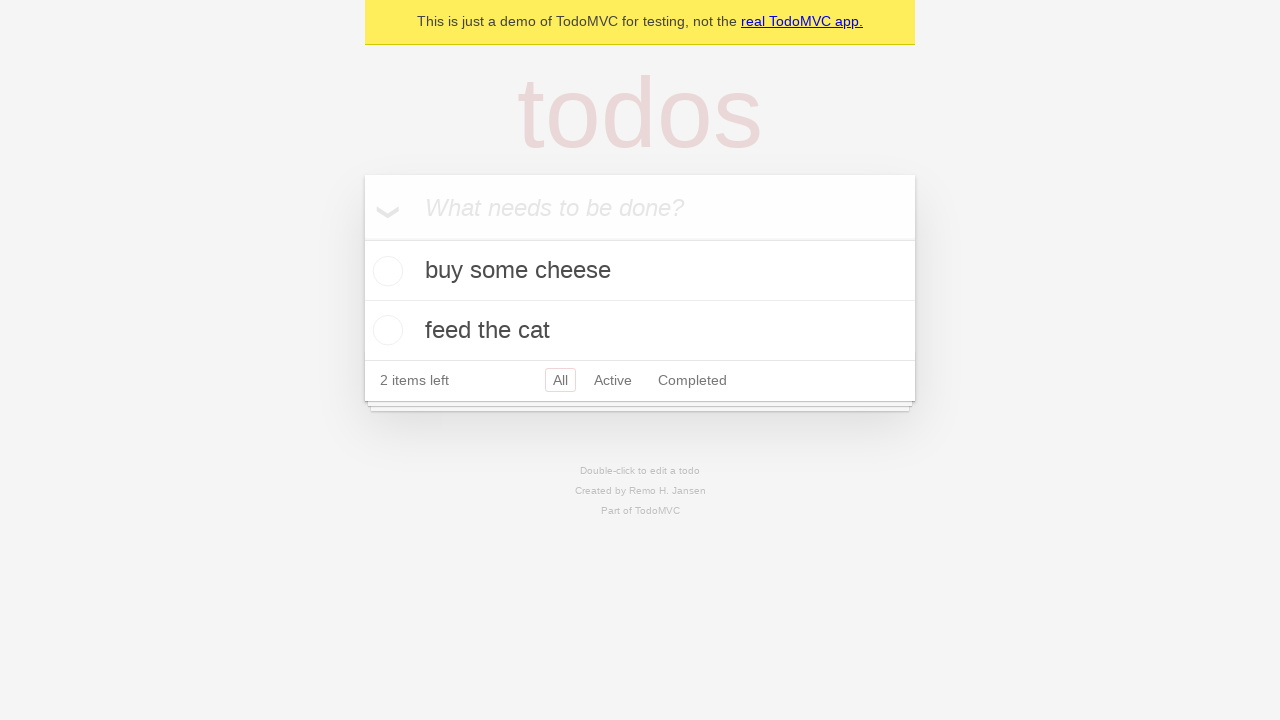

Filled third todo input with 'book a doctors appointment' on .new-todo
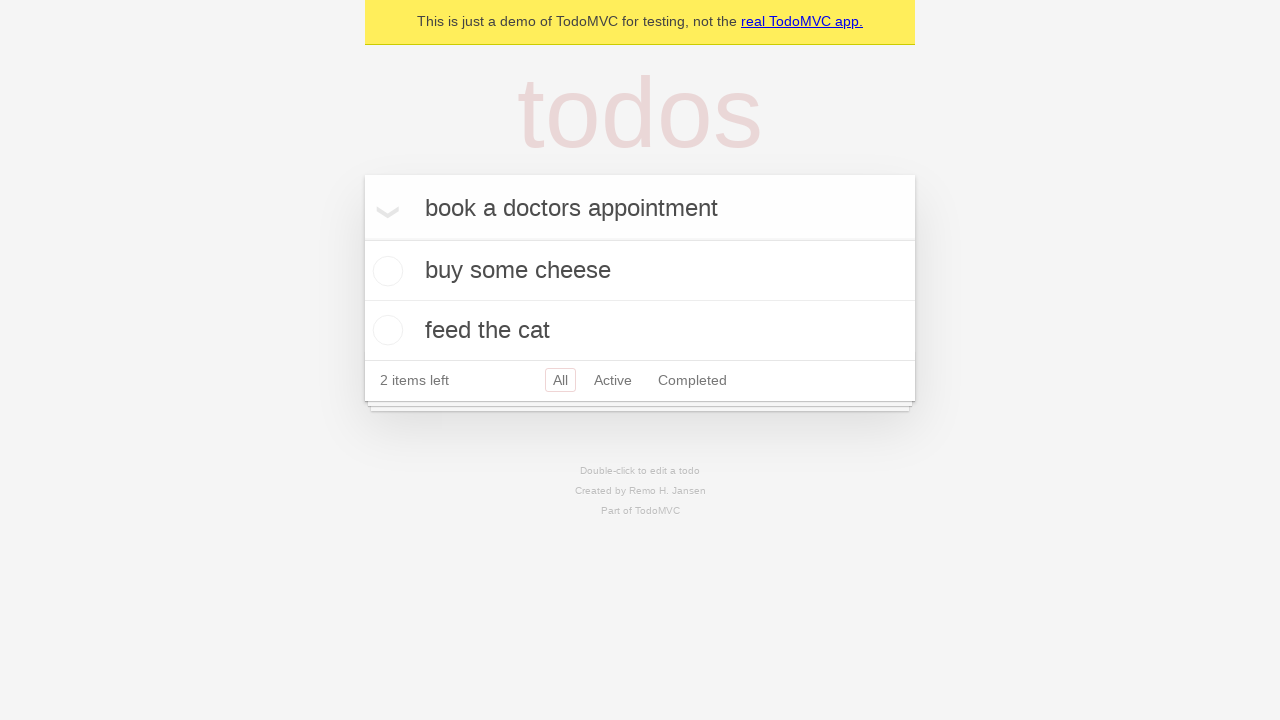

Pressed Enter to create third todo on .new-todo
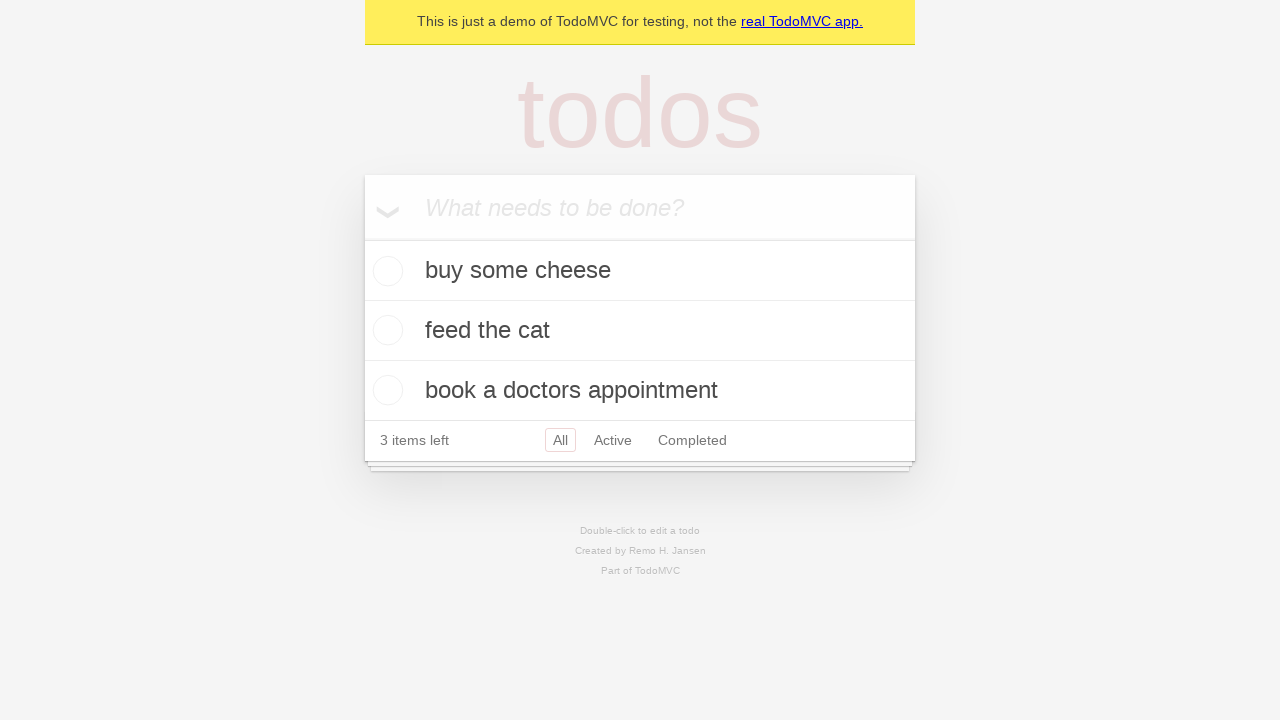

Double-clicked second todo to enter edit mode at (640, 331) on .todo-list li >> nth=1
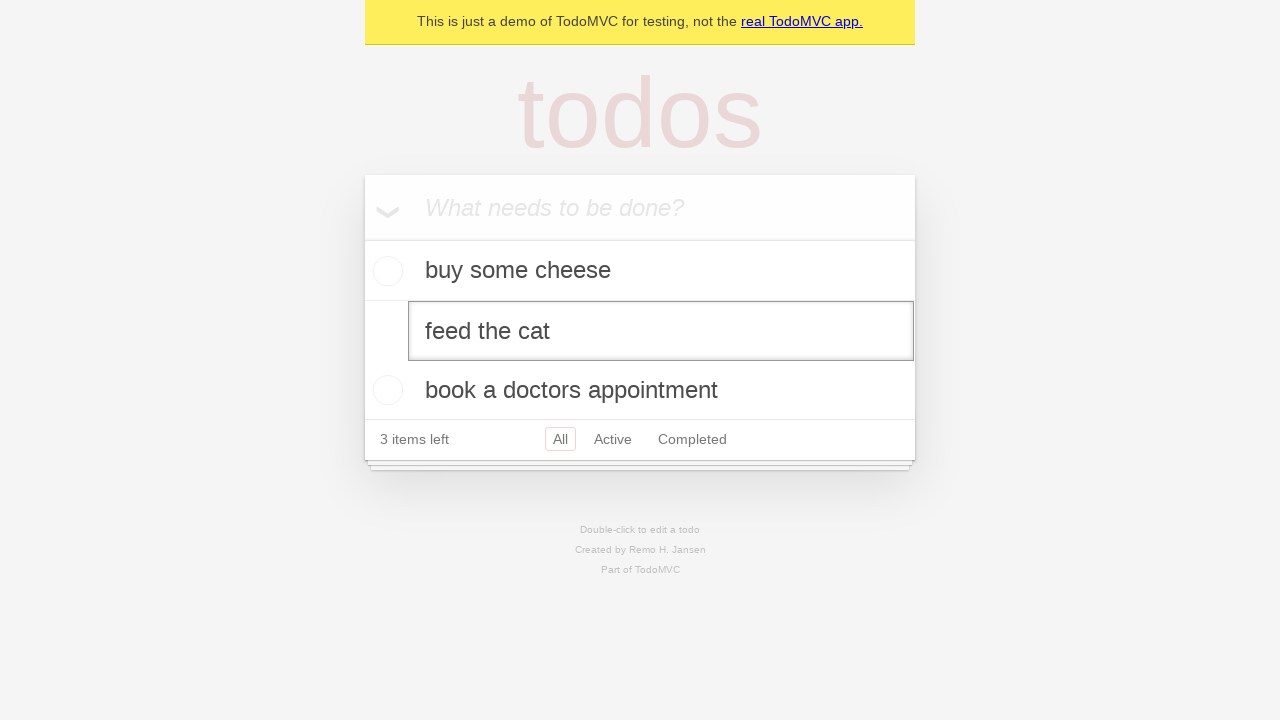

Pressed Escape to cancel edit on second todo on .todo-list li >> nth=1 >> .edit
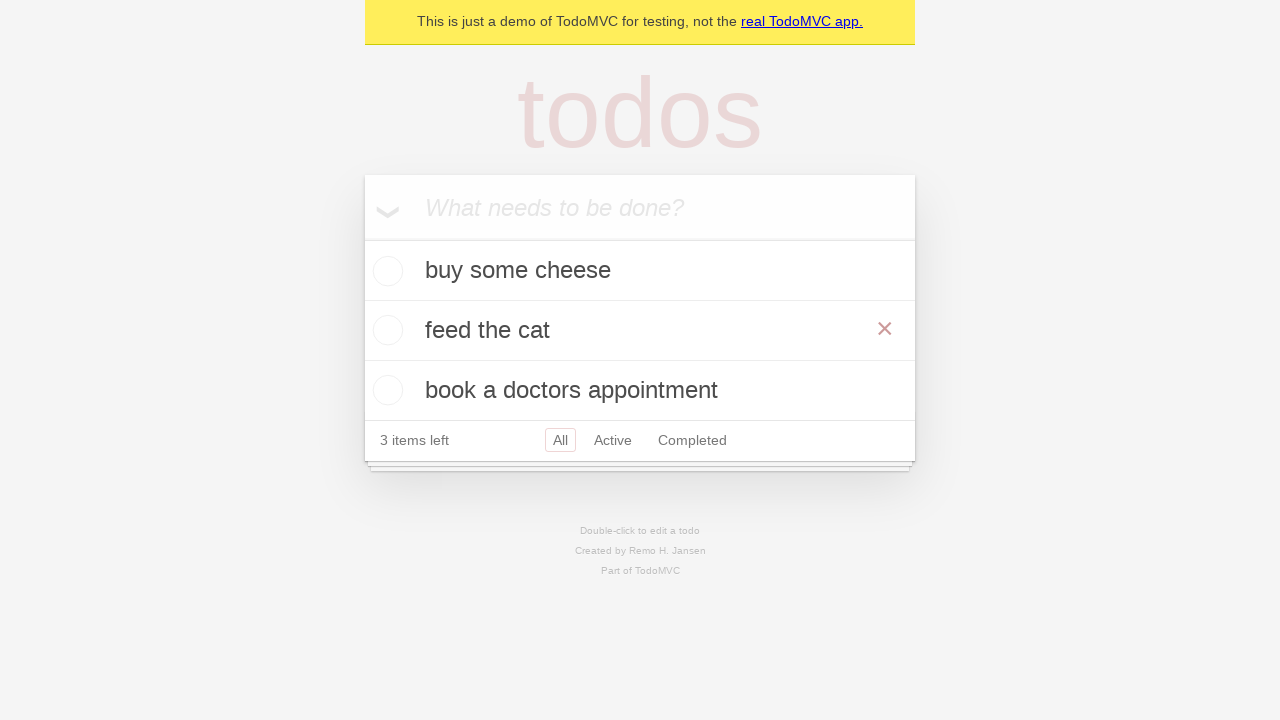

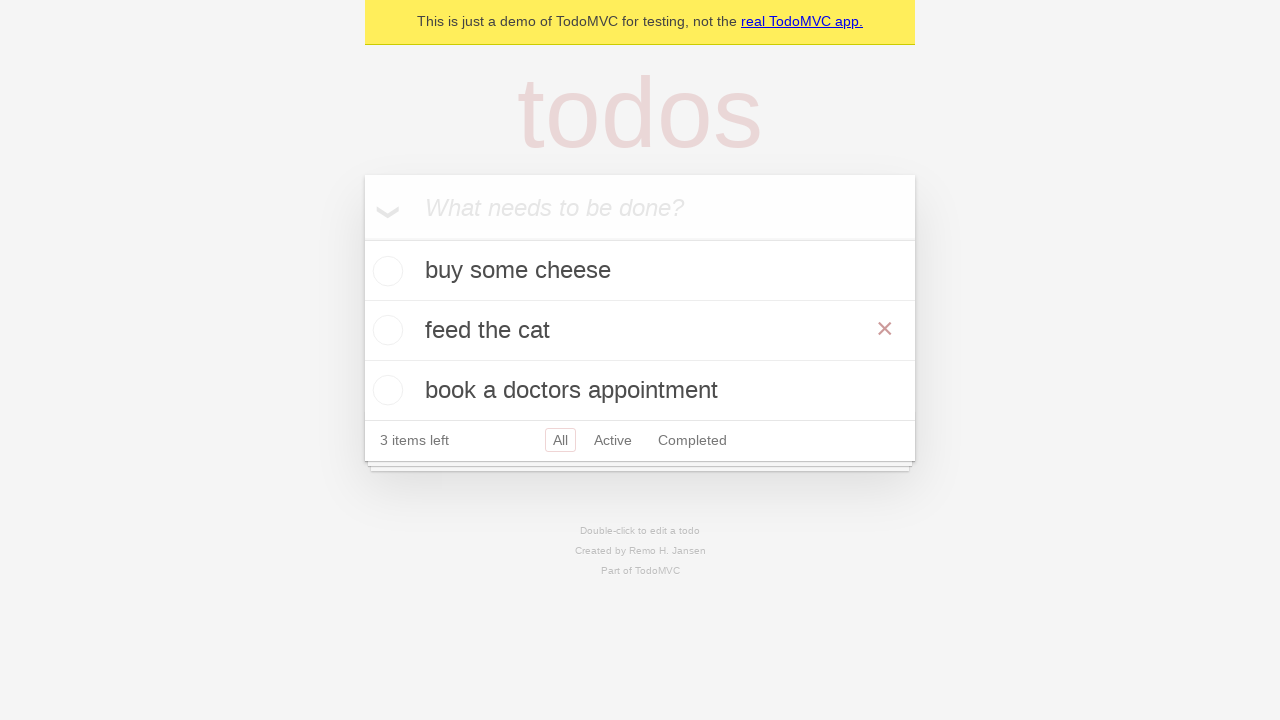